Tests handling of multiple popup windows opened simultaneously from a single action

Starting URL: https://www.lambdatest.com/selenium-playground/window-popup-modal-demo

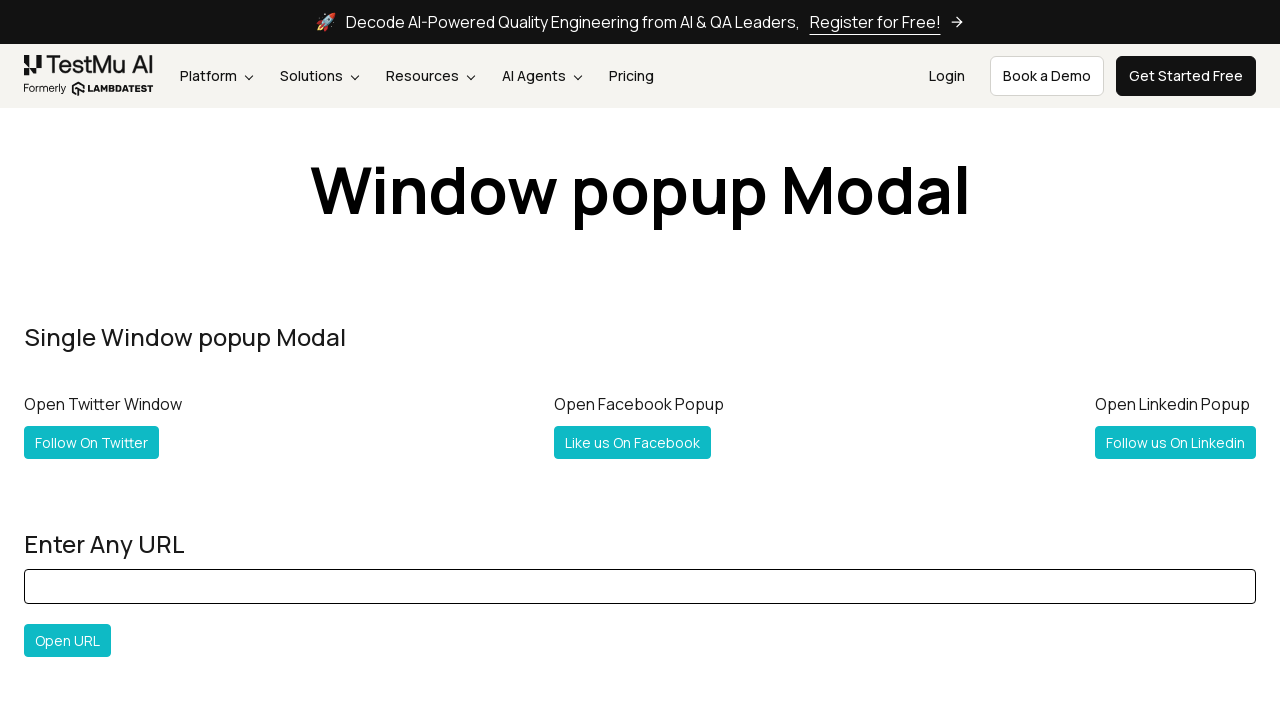

Clicked button to open multiple popup windows at (122, 360) on #followboth
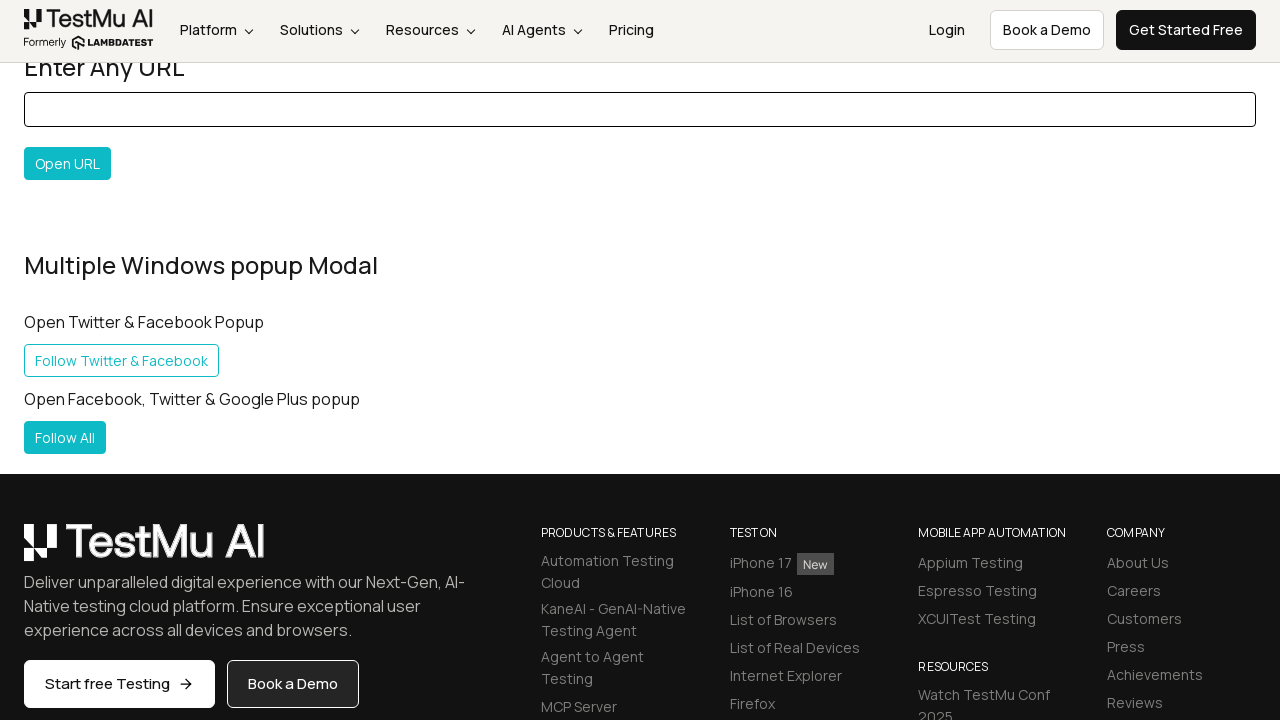

First popup window opened and captured
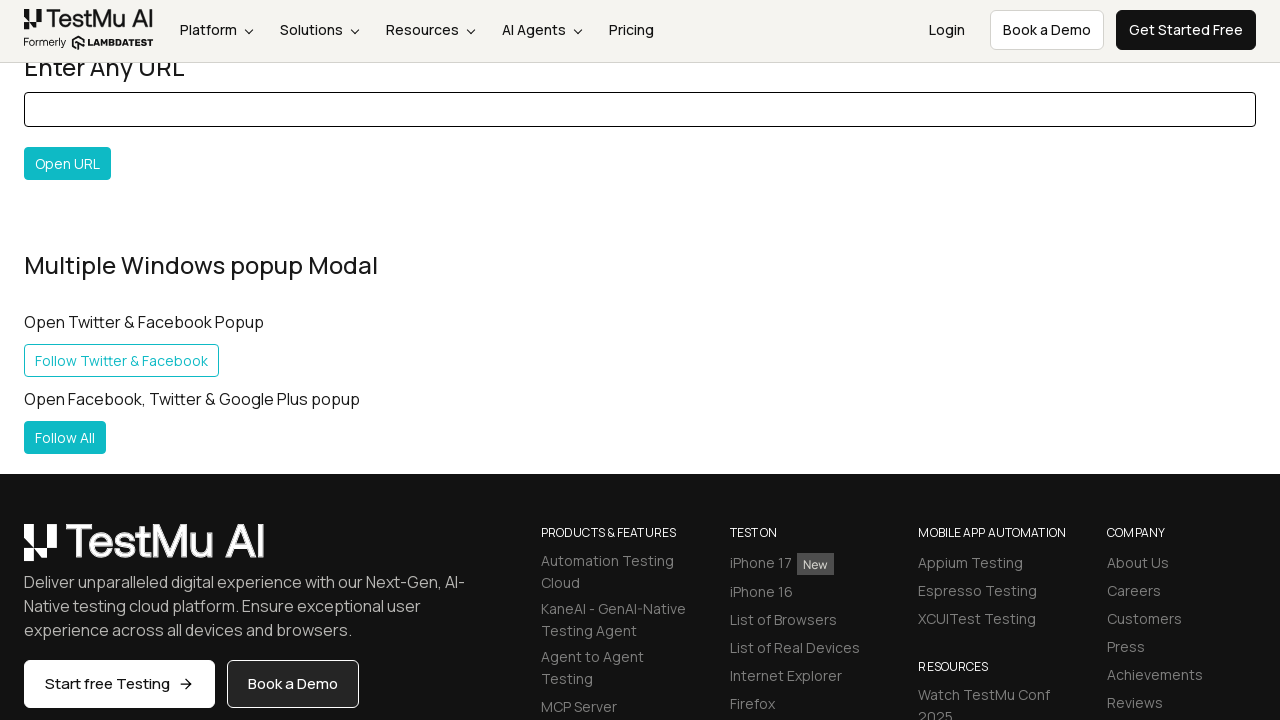

Popup window finished loading (domcontentloaded)
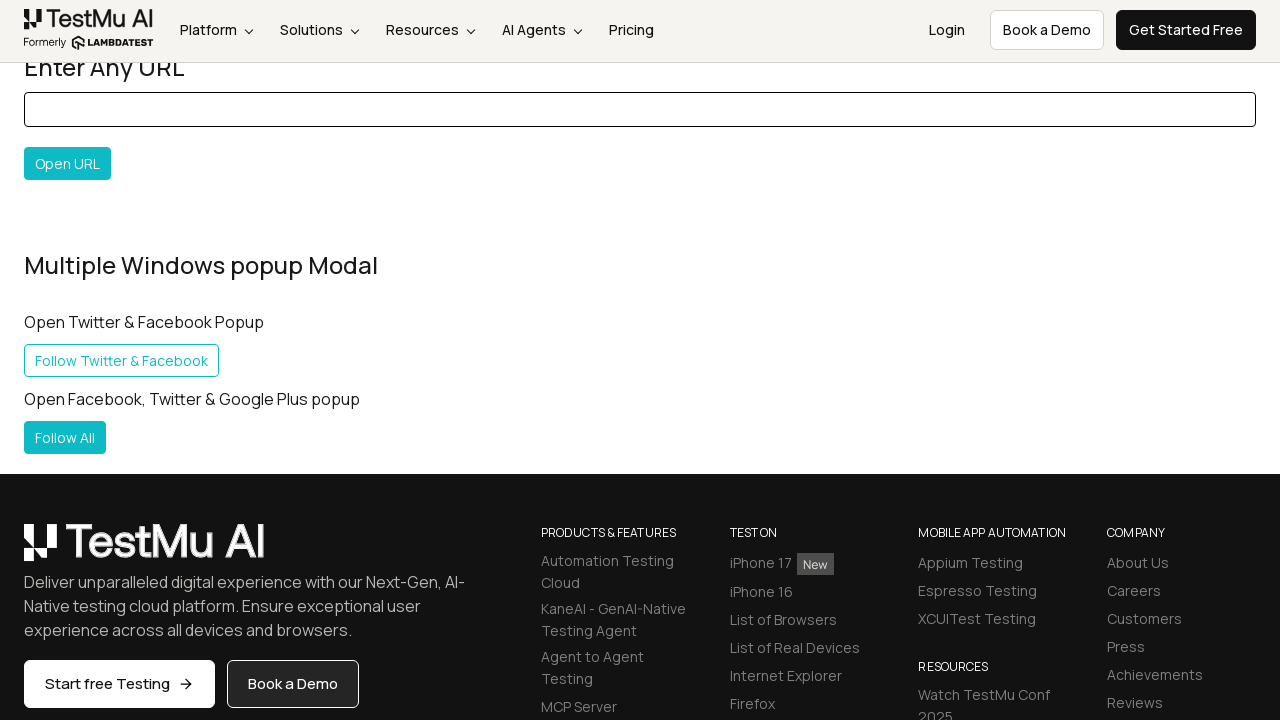

Retrieved all open pages from context
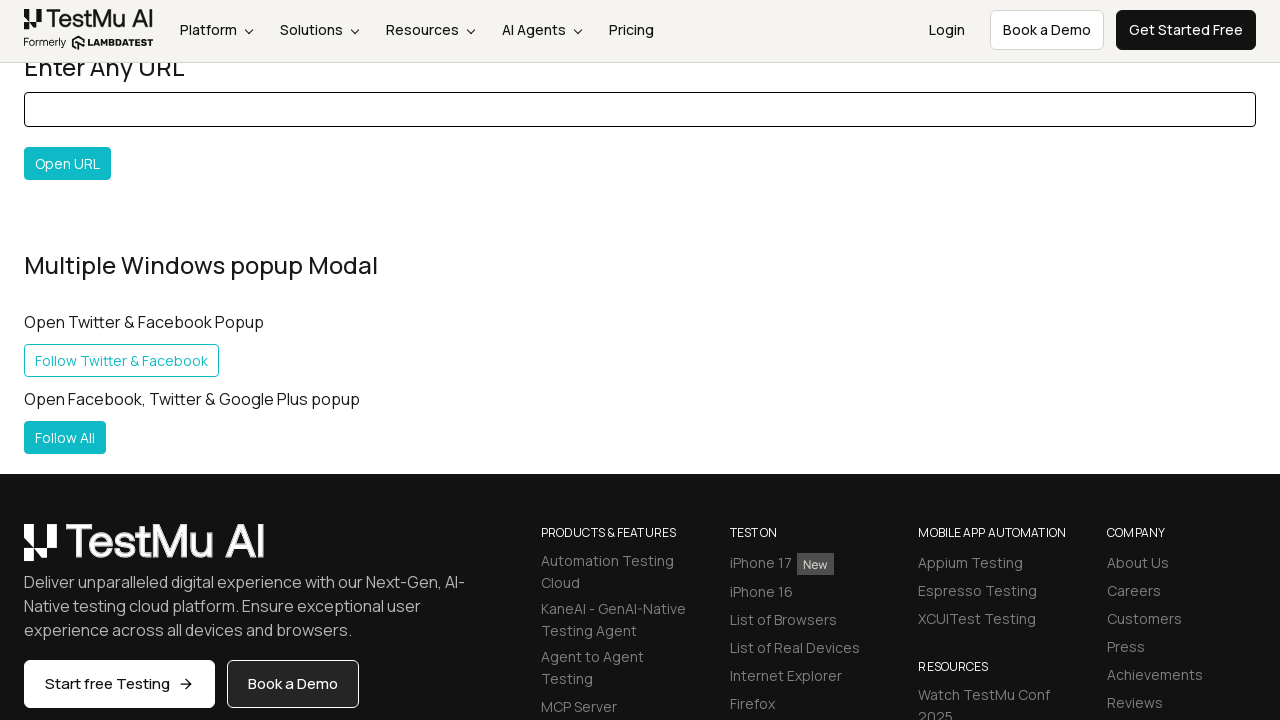

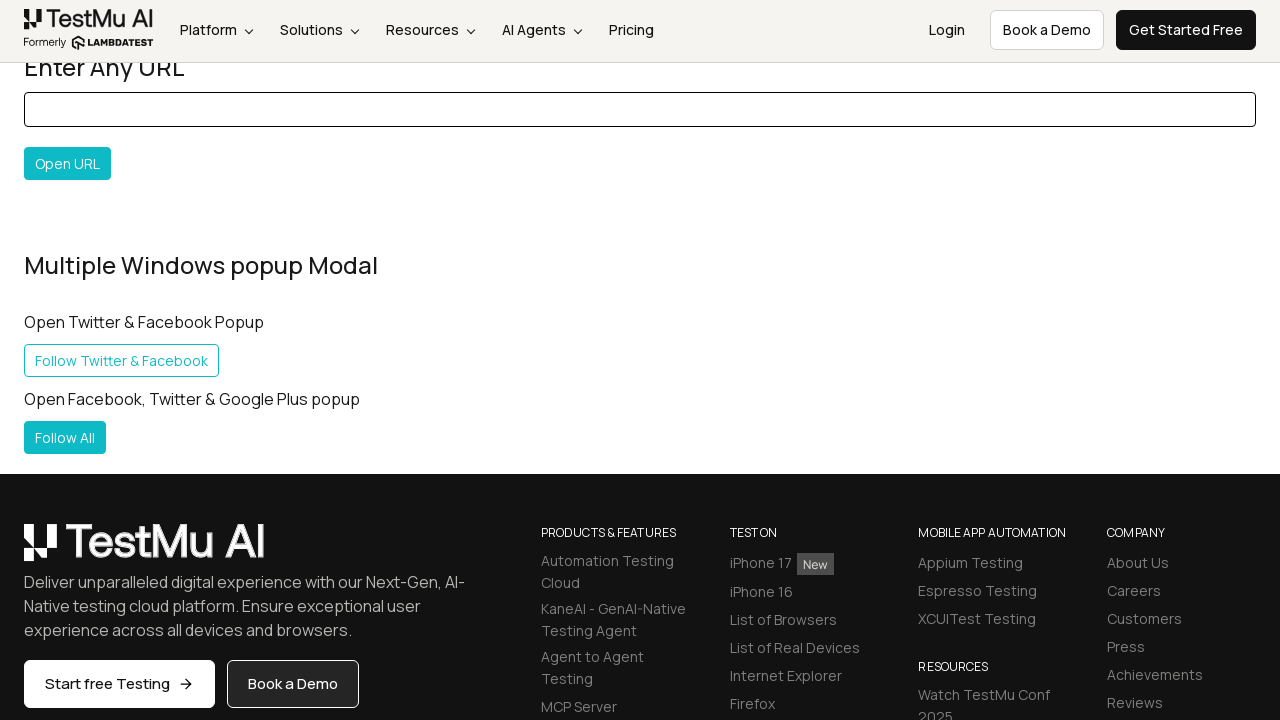